Tests mouse movement by hovering over the Pricing link element with an offset position

Starting URL: https://www.actitime.com/

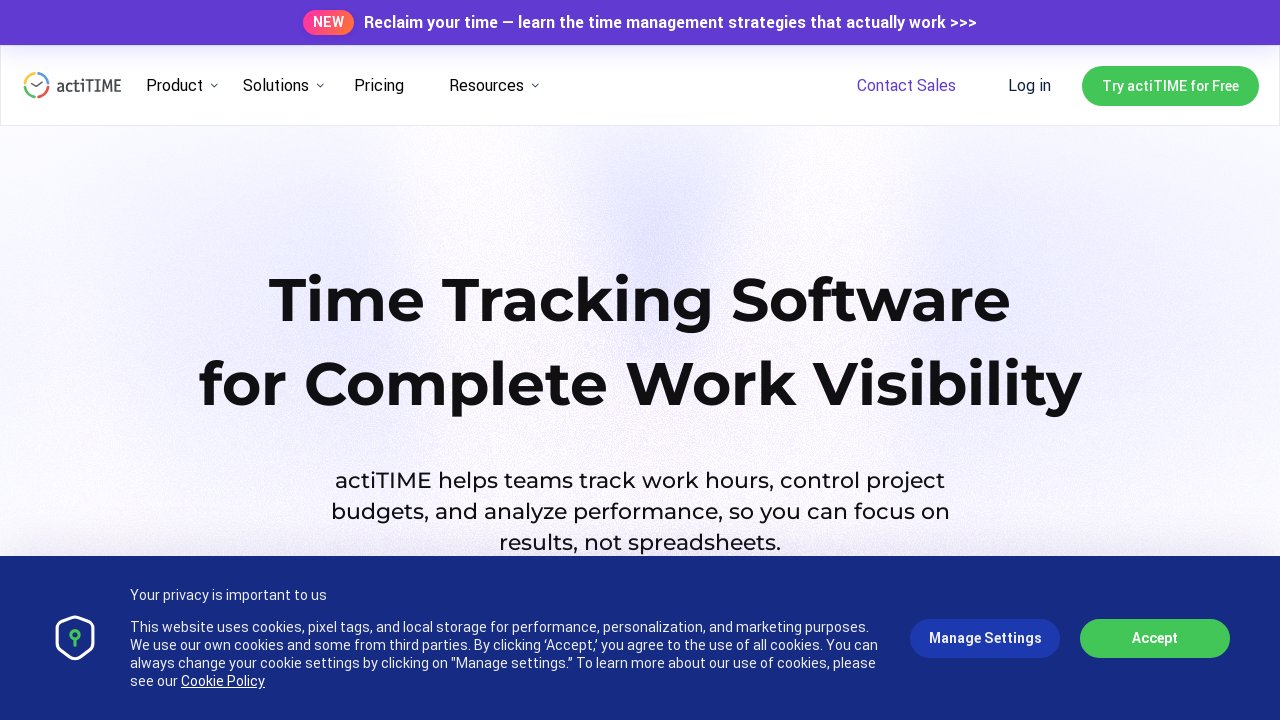

Located the Pricing link element
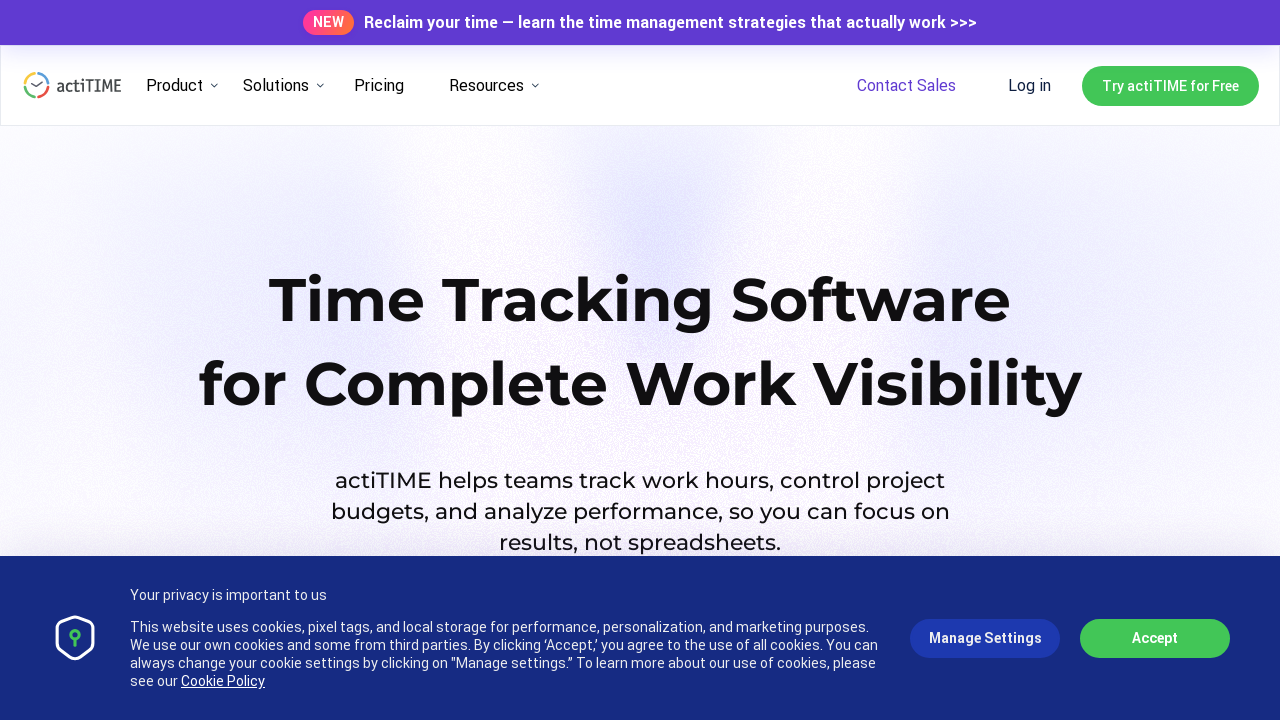

Retrieved bounding box of Pricing link
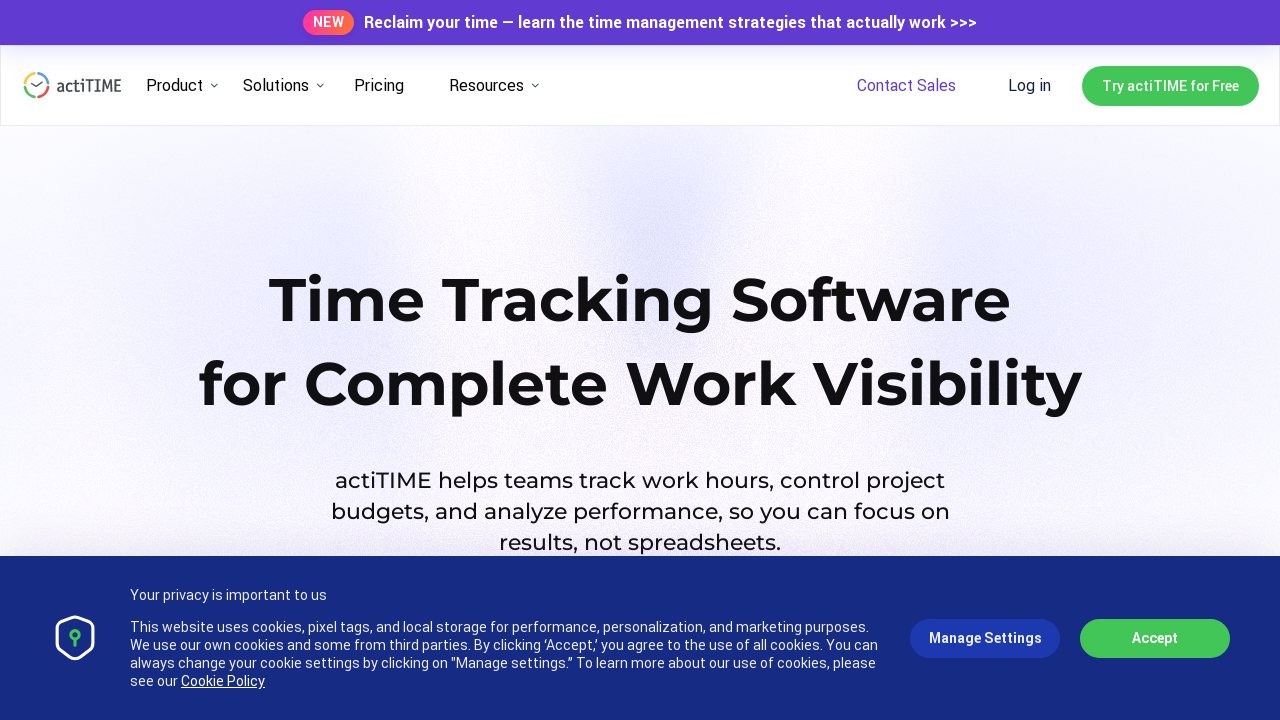

Moved mouse to Pricing link with -100px x-axis offset at (279, 86)
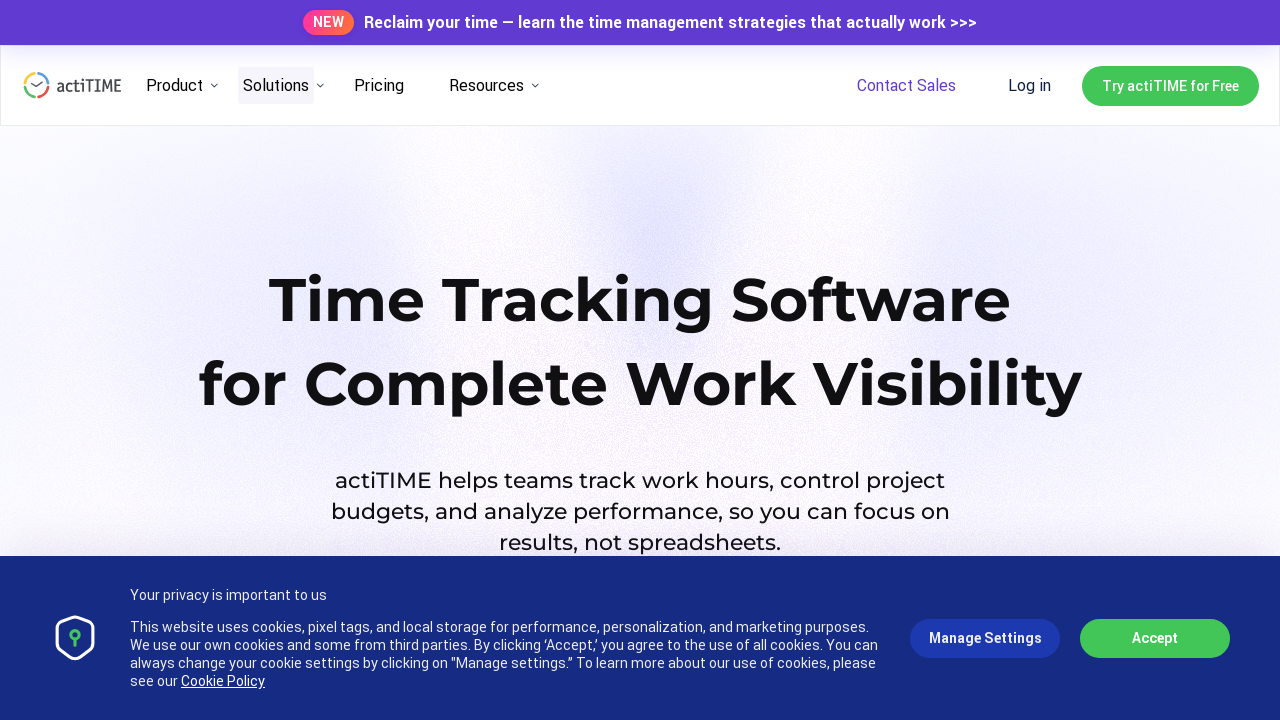

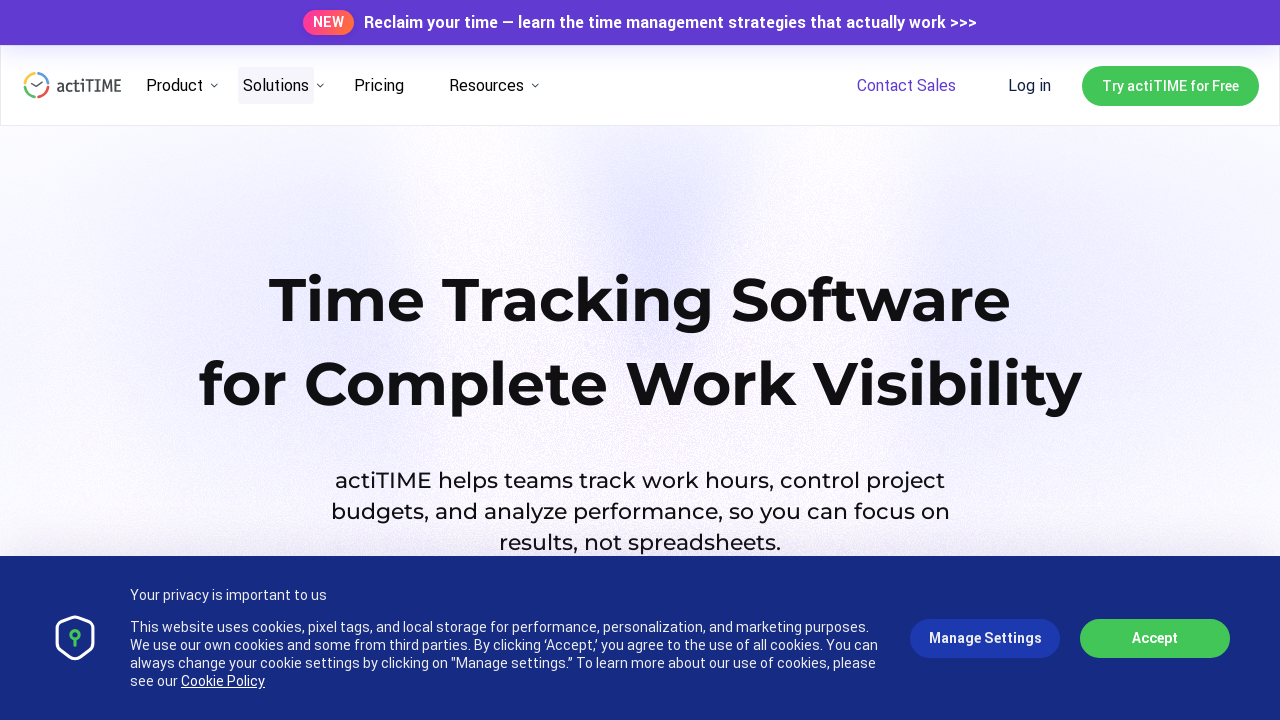